Verifies that HTML product description is visible after clicking the arrival image

Starting URL: http://practice.automationtesting.in/

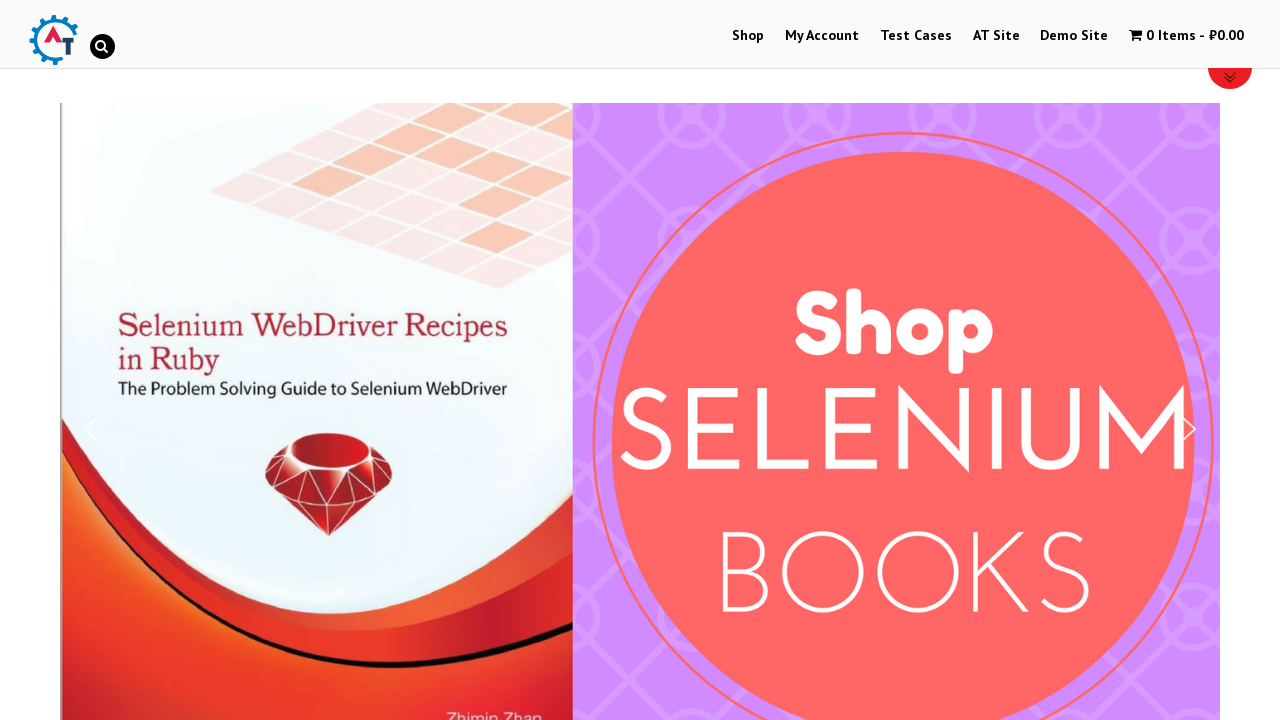

Clicked on 'Thinking in HTML' arrival image at (640, 361) on img[title='Thinking in HTML']
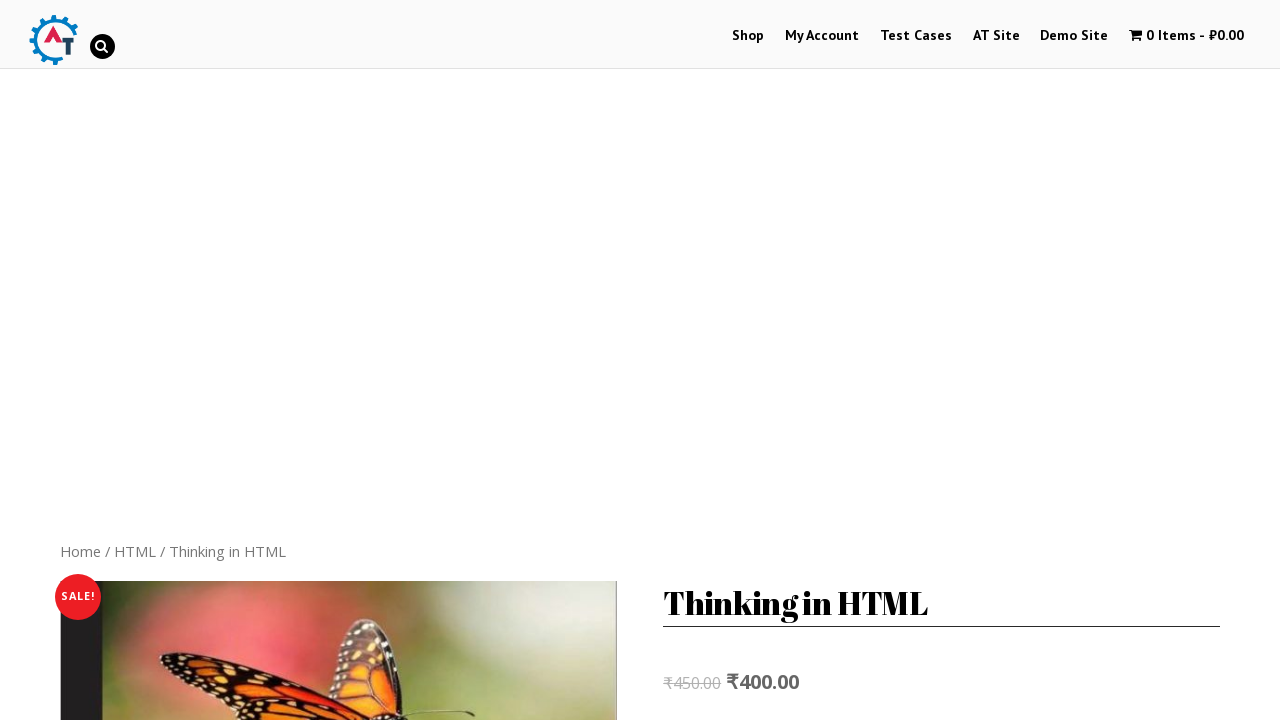

Product title became visible
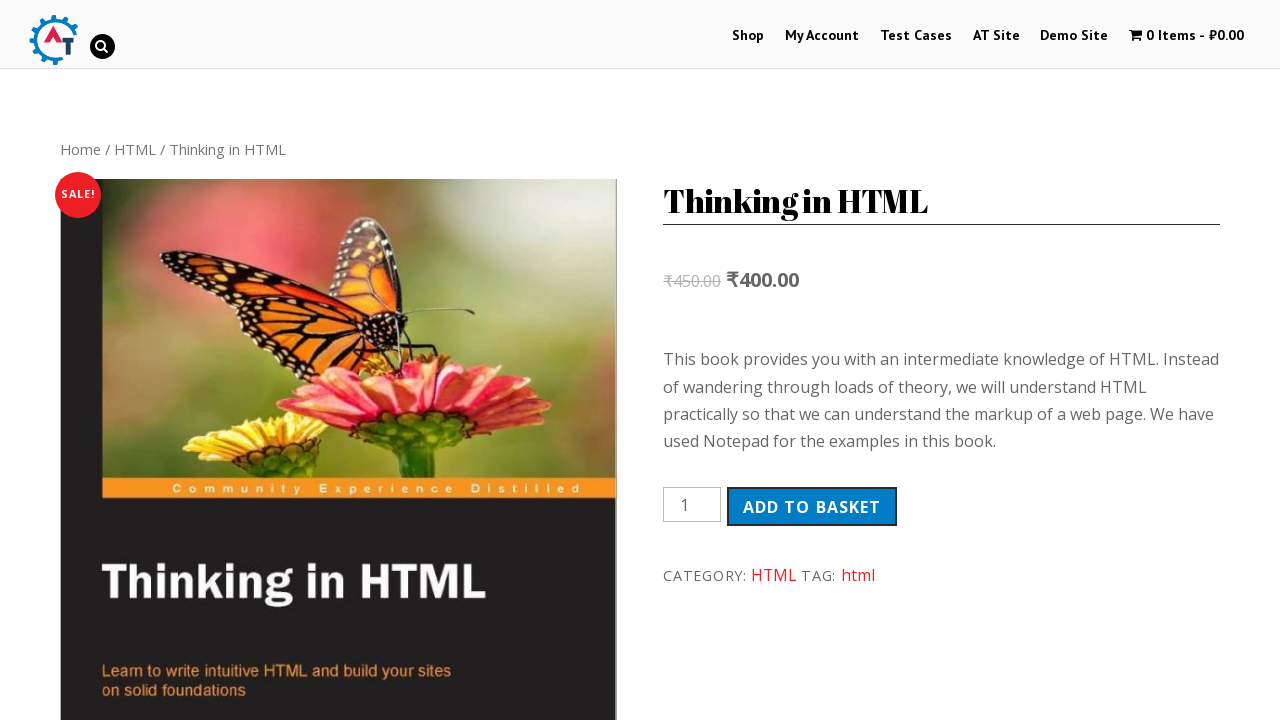

HTML product description tab became visible
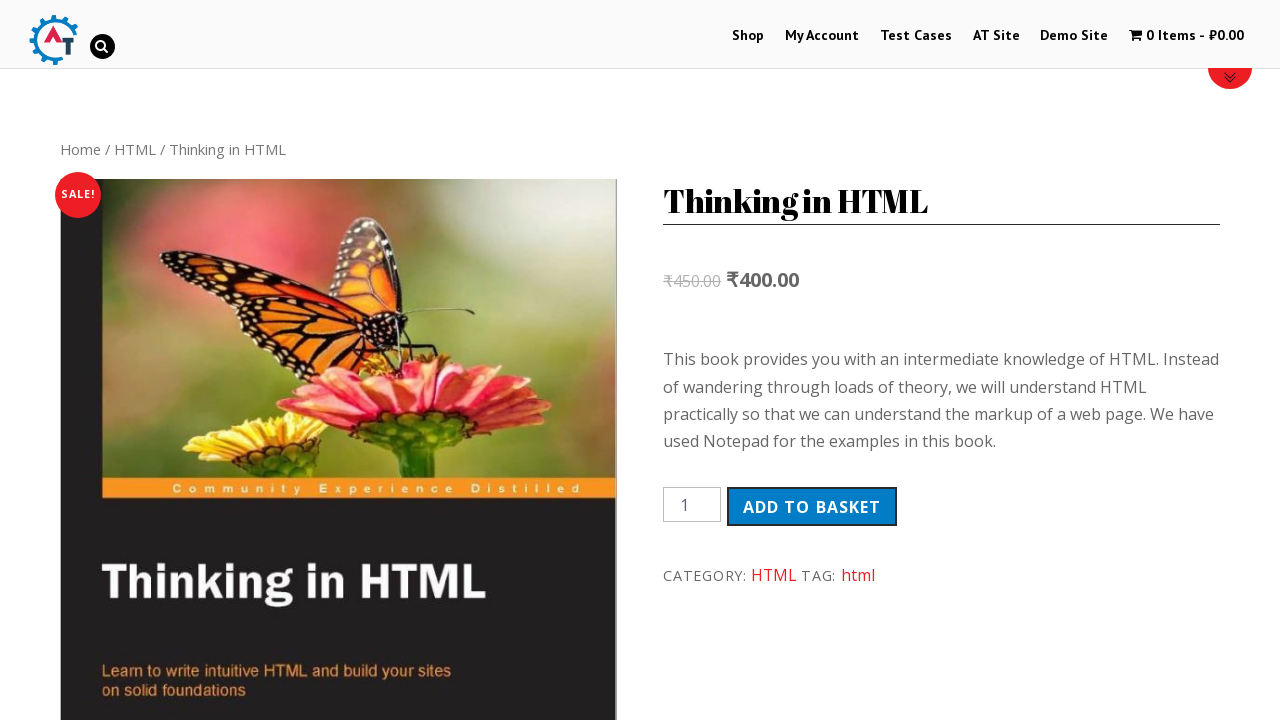

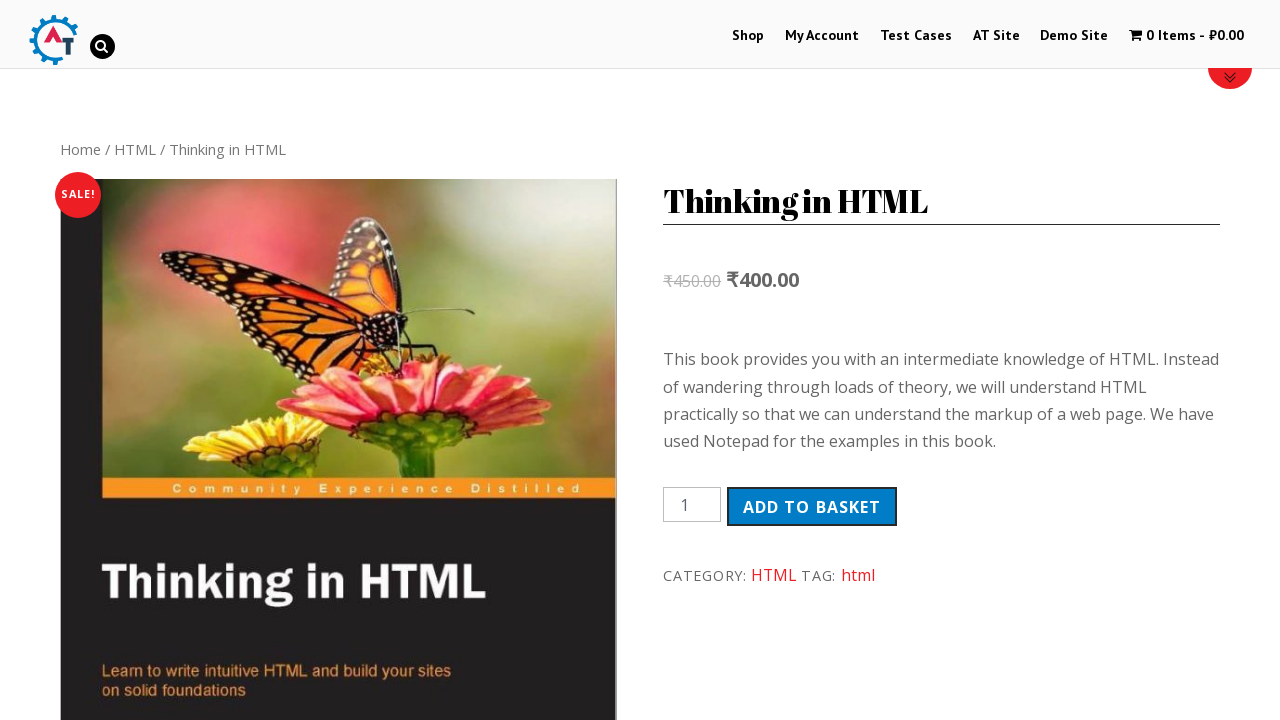